Tests the age page form by entering name and age details and submitting the form

Starting URL: https://kristinek.github.io/site/examples/age

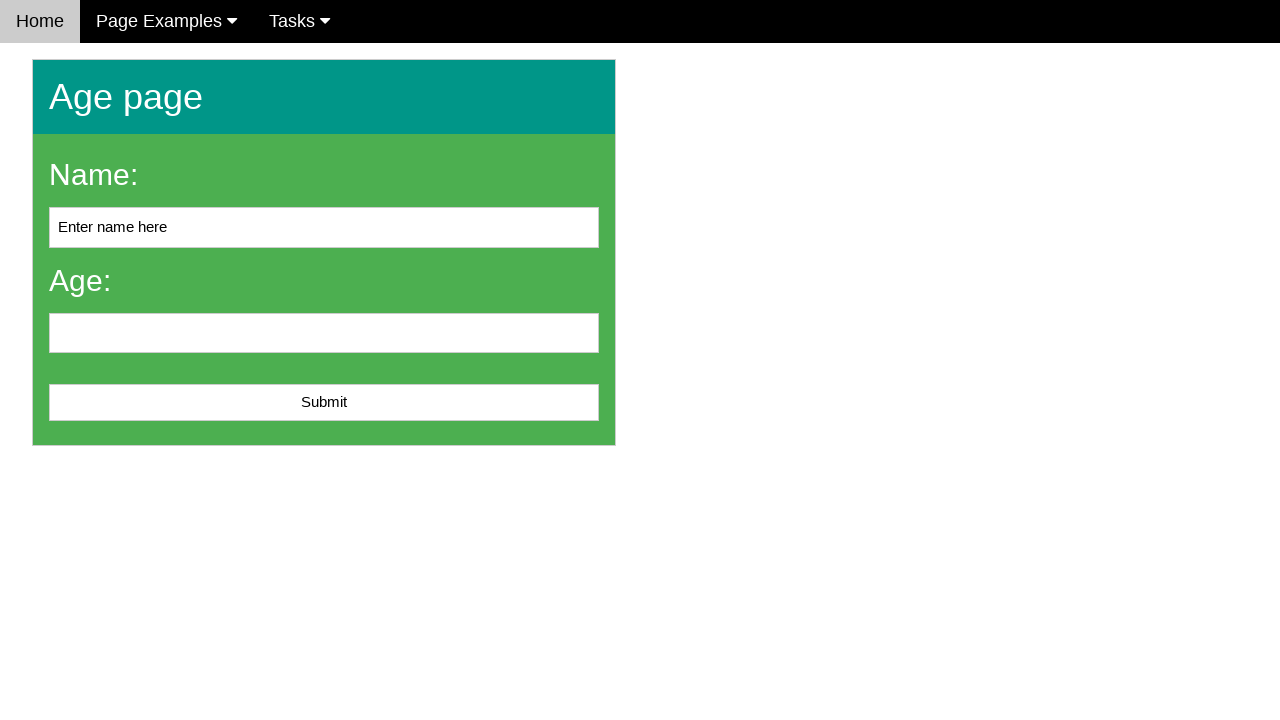

Cleared the name input field on #name
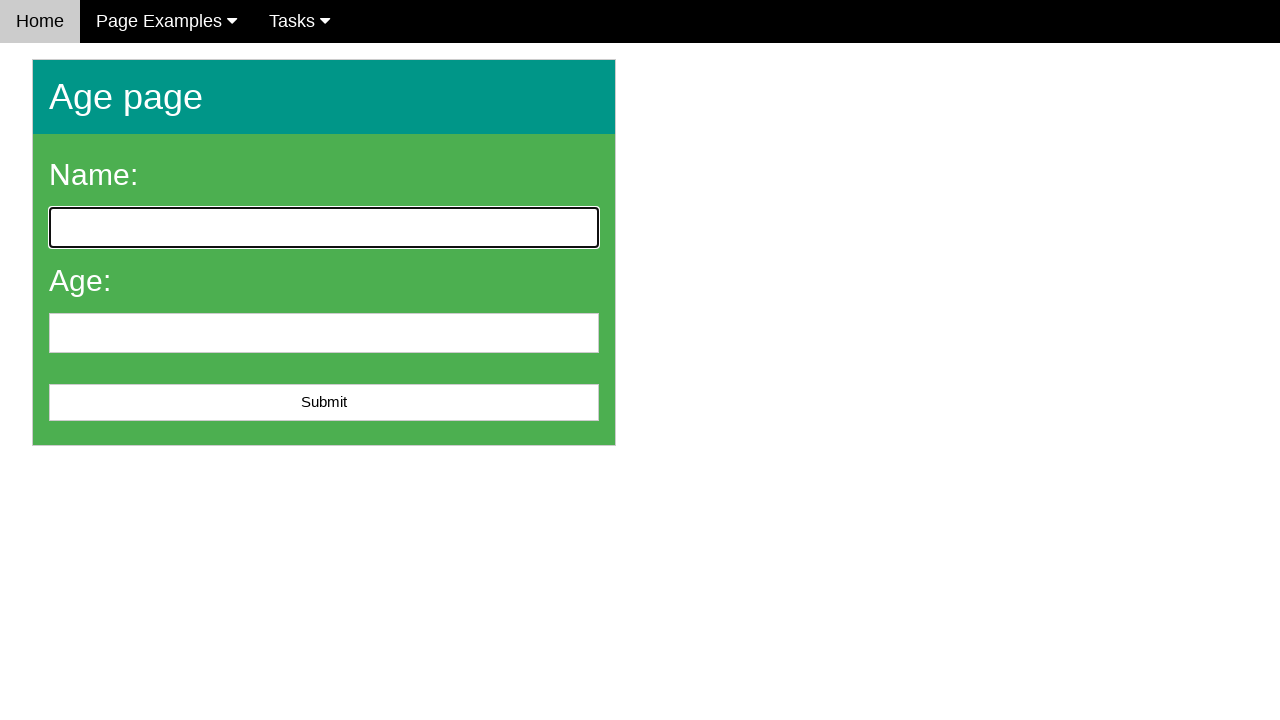

Filled name field with 'Jane Doe' on #name
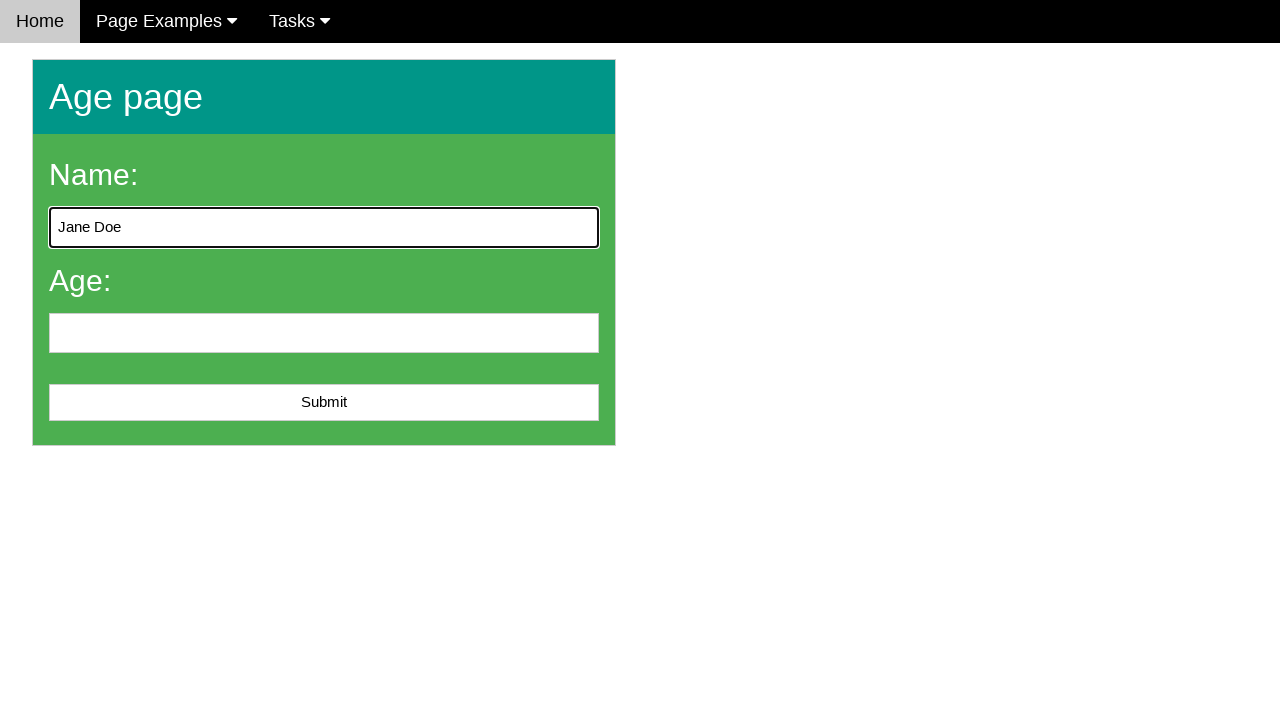

Cleared the age input field on #age
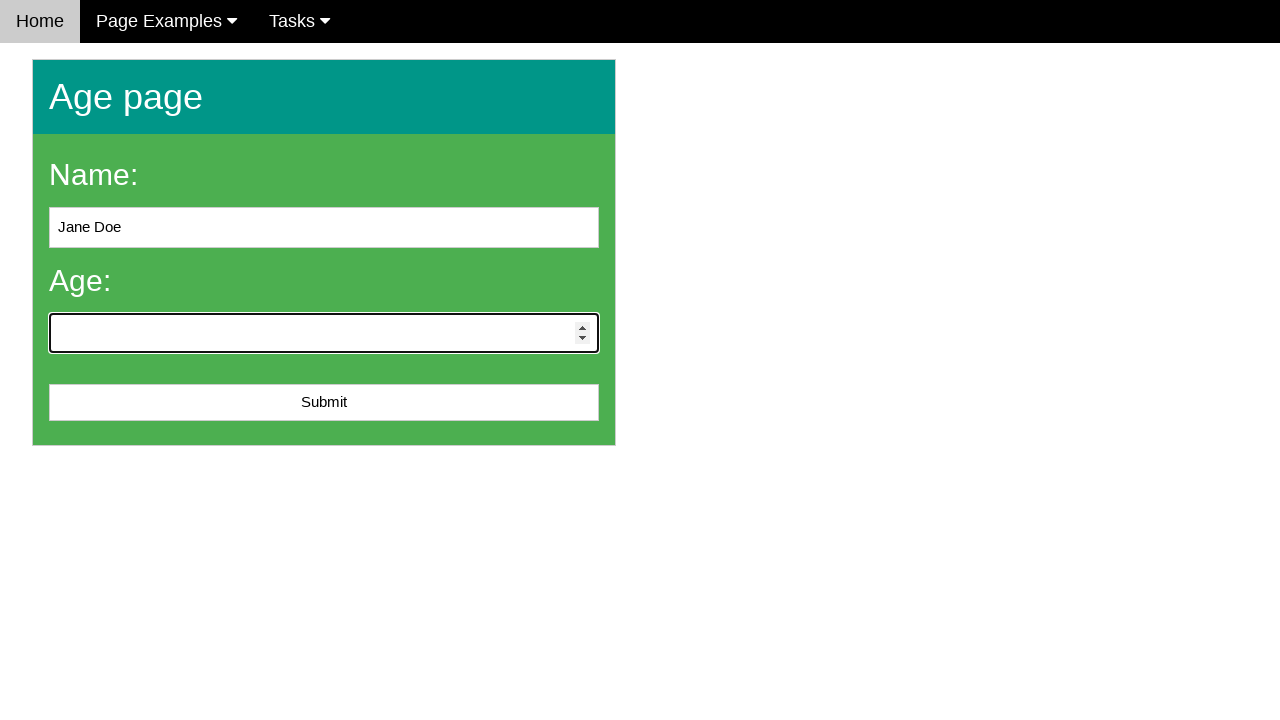

Filled age field with '30' on #age
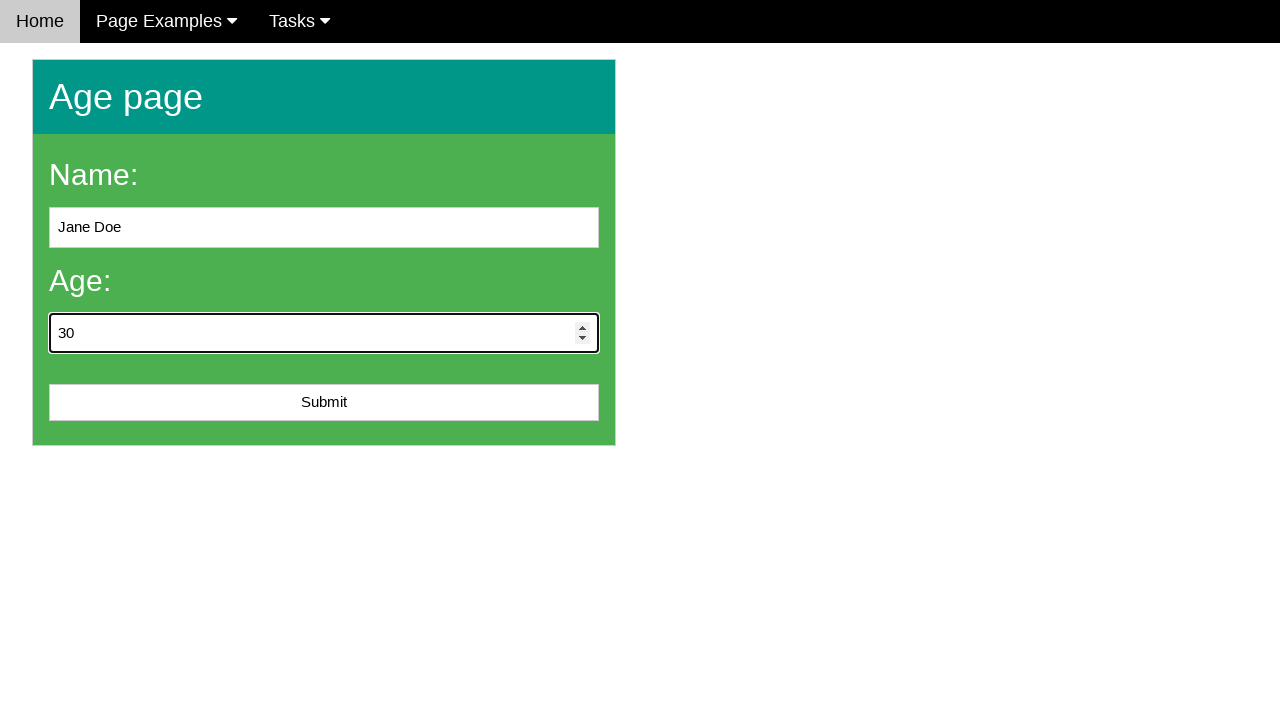

Clicked the Submit button at (324, 403) on #Submit
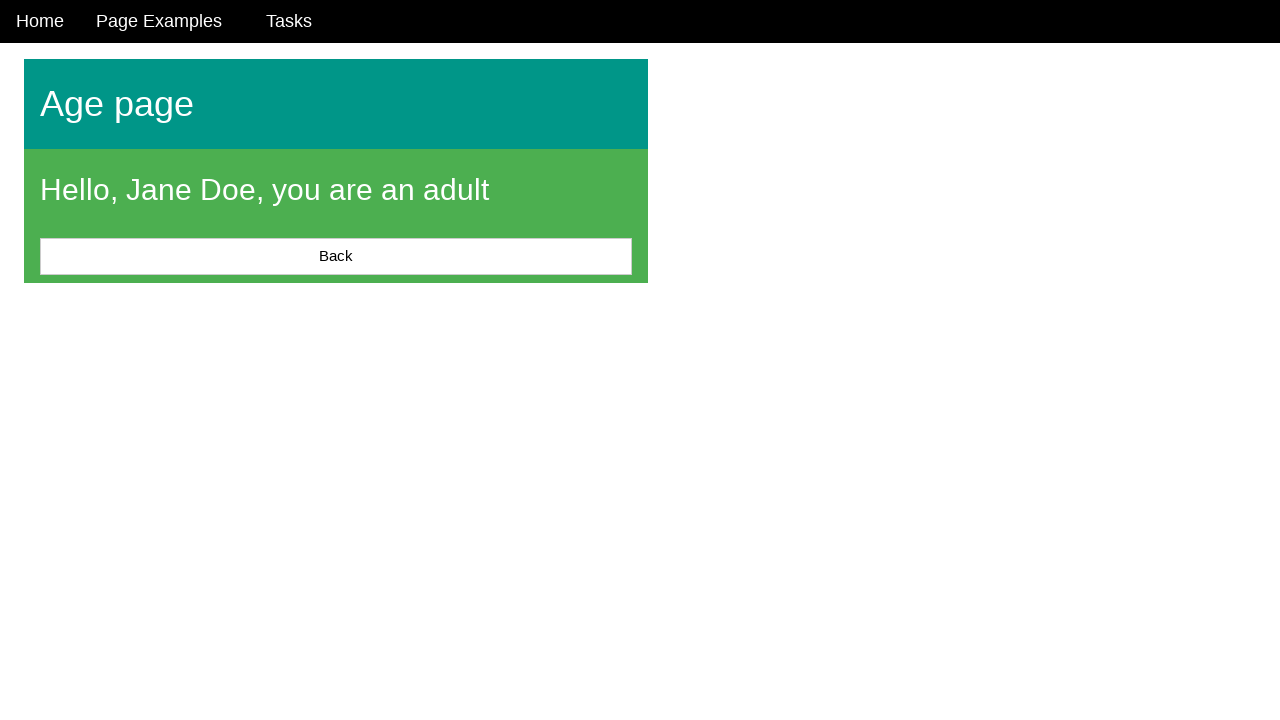

Result message appeared on the page
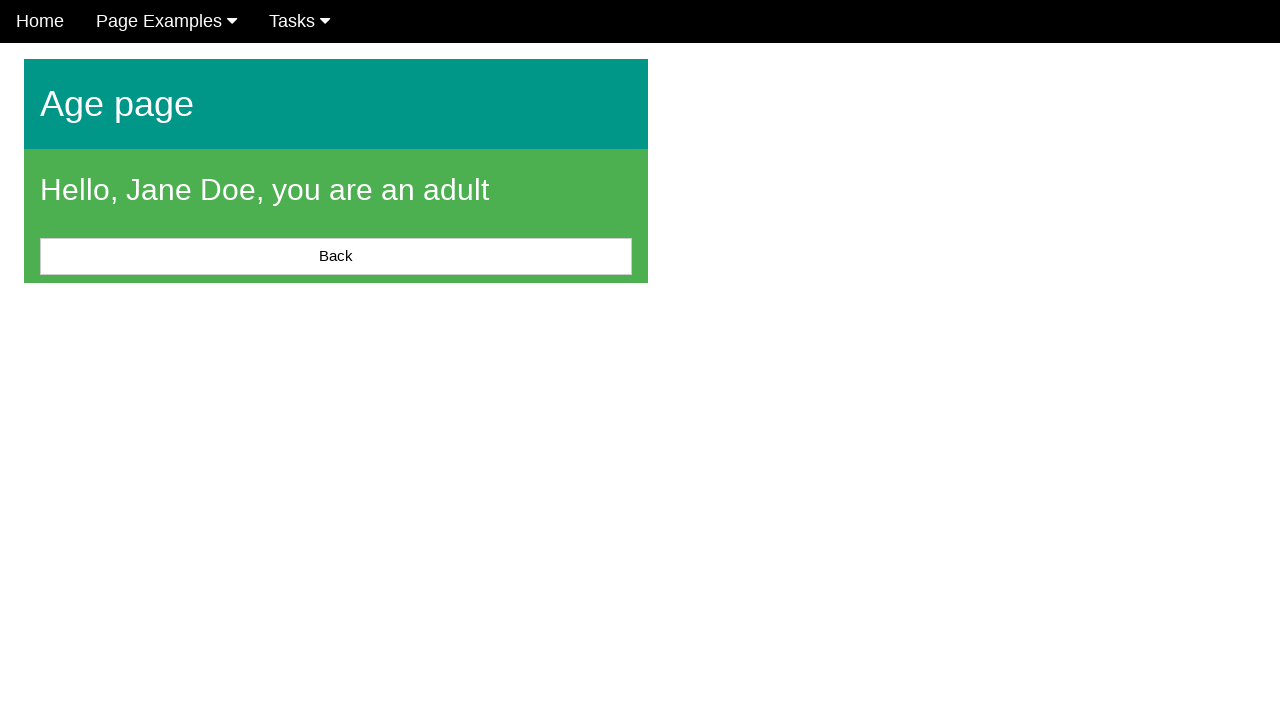

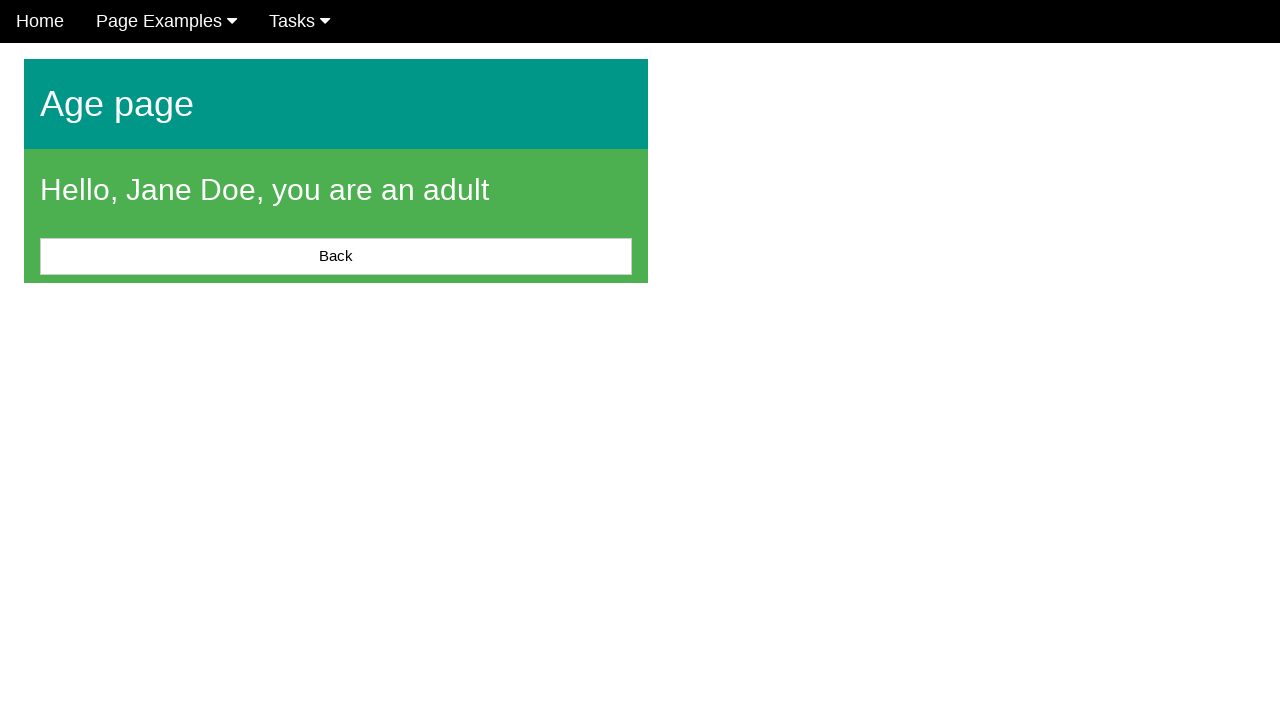